Tests navigation through a kids clothing menu by hovering over "Kids Wear", clicking on "Boys" category, selecting the first product, and verifying the product name contains "Boys Shirt White Color"

Starting URL: https://www.testotomasyonu.com/

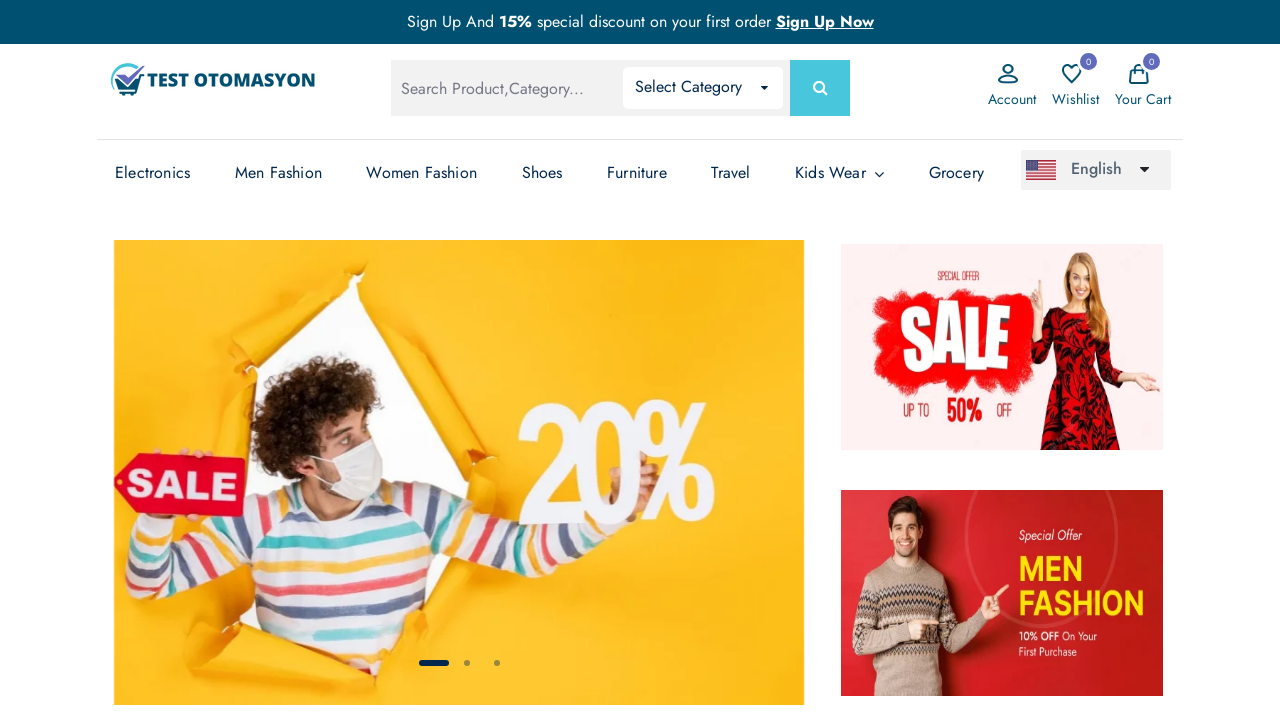

Hovered over 'Kids Wear' menu to reveal submenu at (840, 173) on xpath=(//*[text()='Kids Wear'])[3]
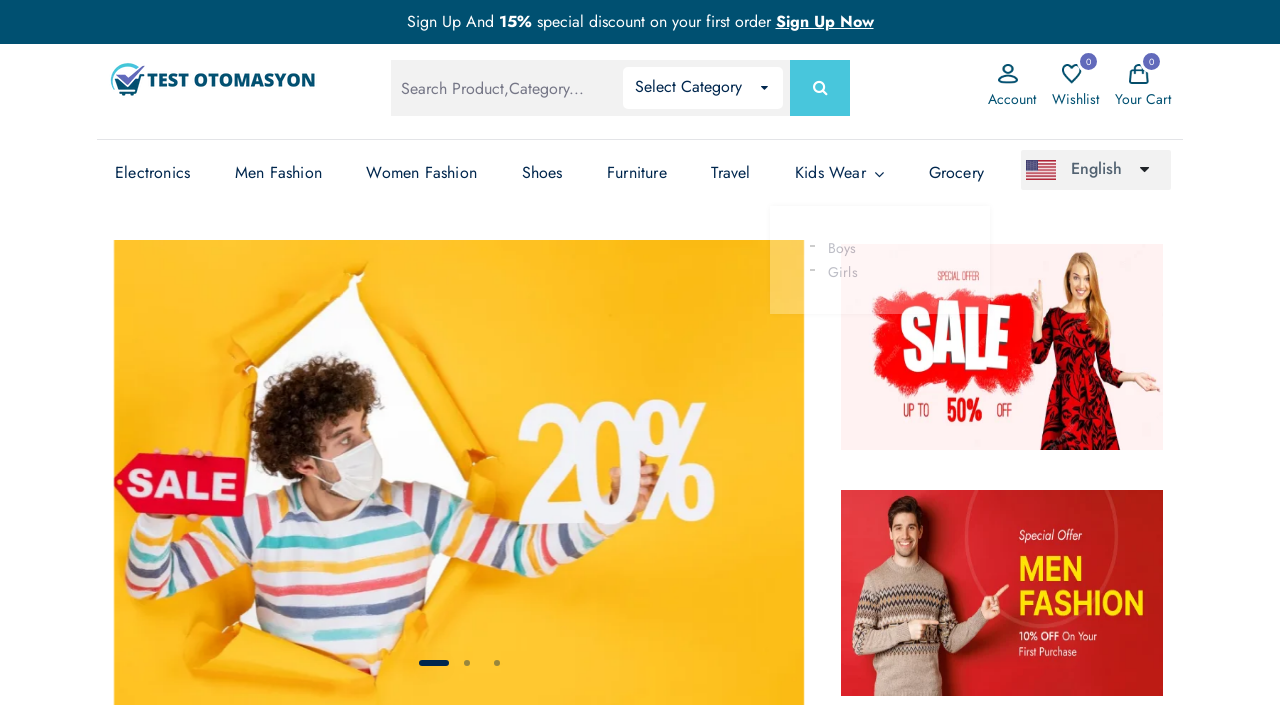

Waited for submenu to appear
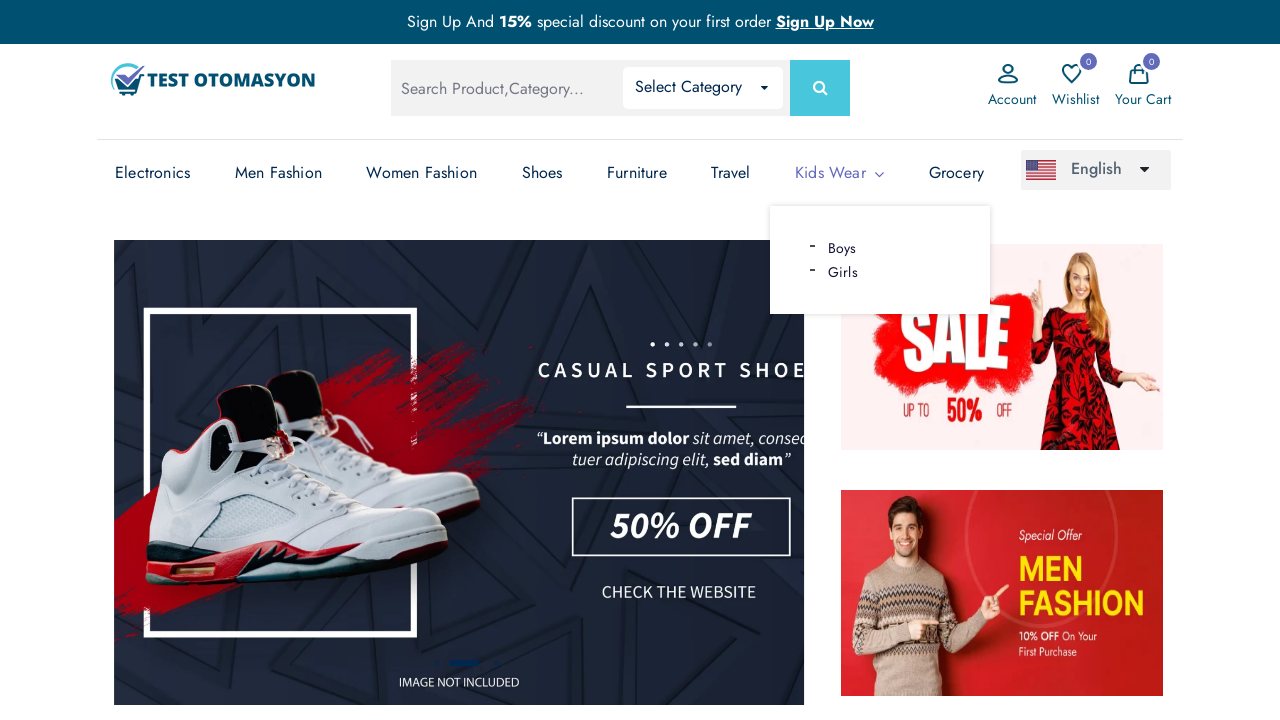

Double-clicked on 'Boys' category link at (827, 248) on xpath=//*[text()='Boys']
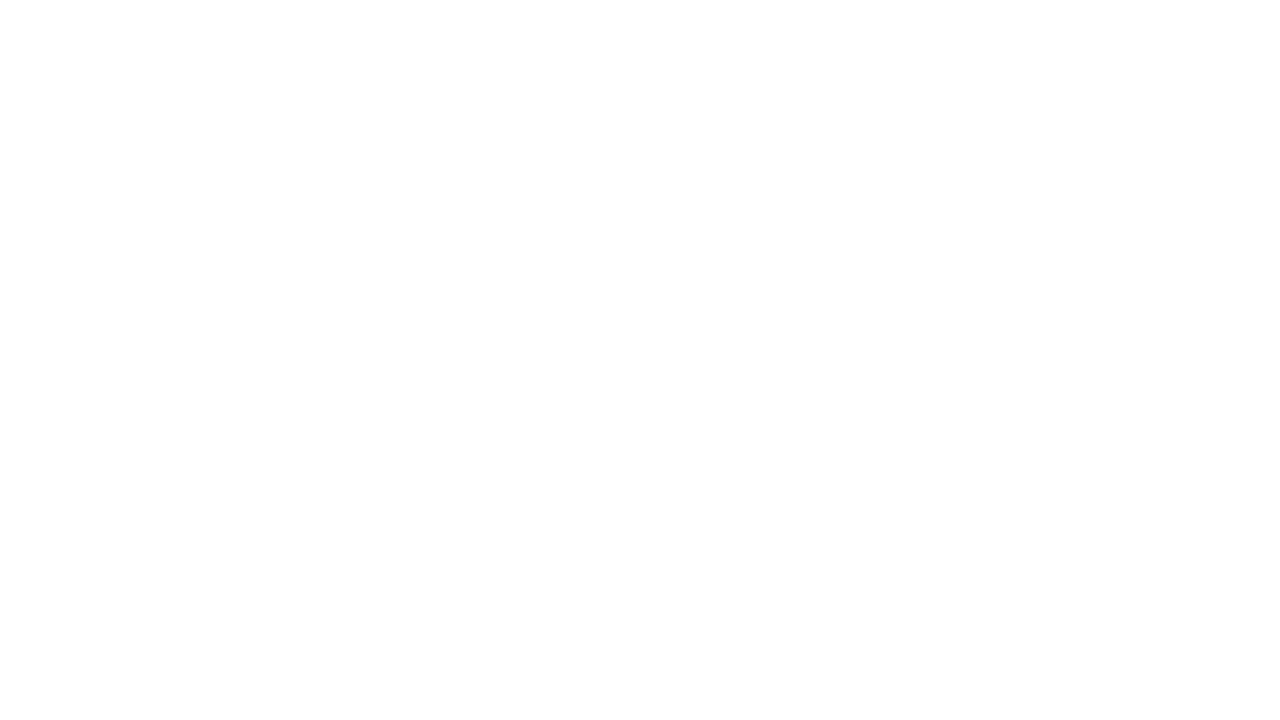

Clicked on the first product in the listing at (521, 360) on xpath=//*[@class='product-box mb-2 pb-1']
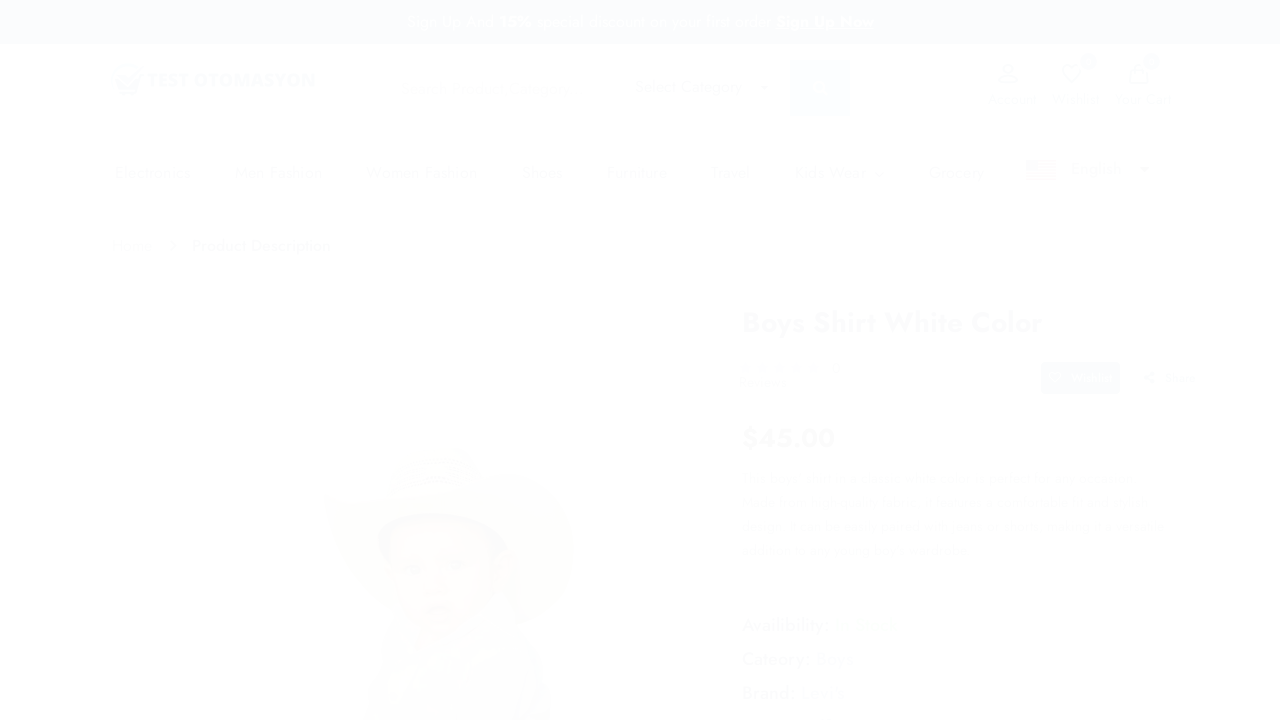

Retrieved product name from page
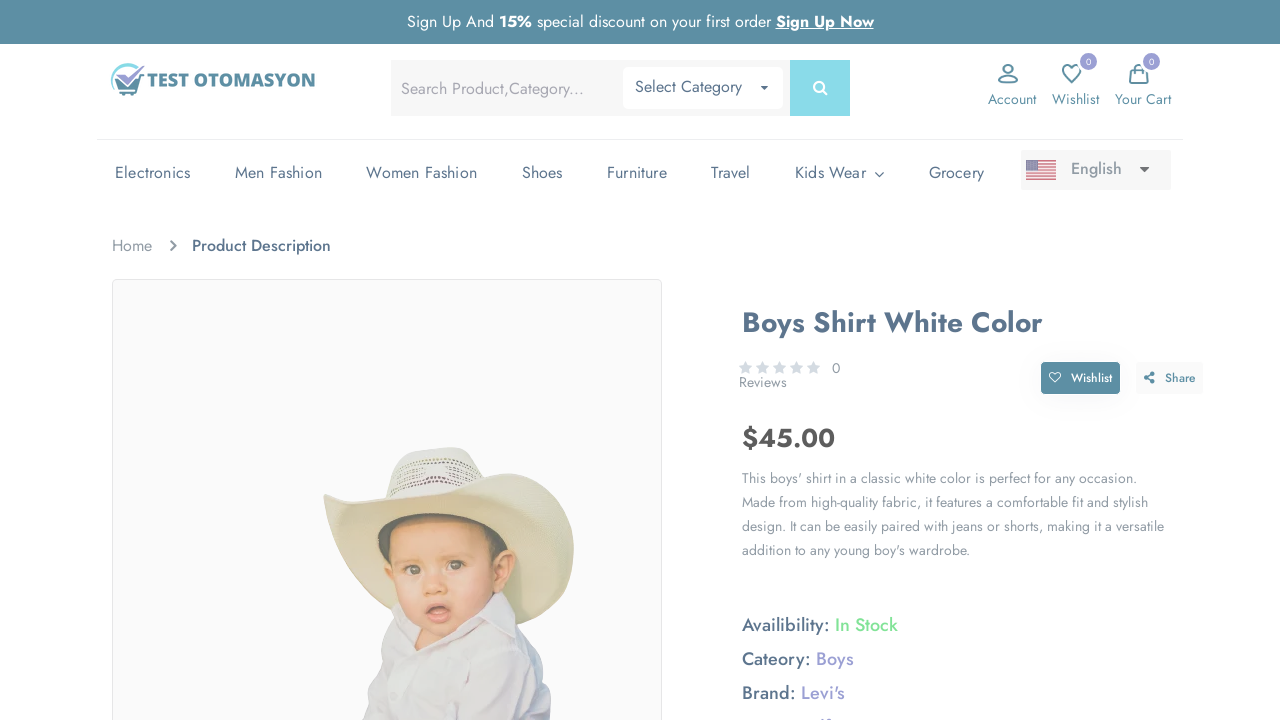

Verified product name contains 'Boys Shirt White Color' - actual: Boys Shirt White Color
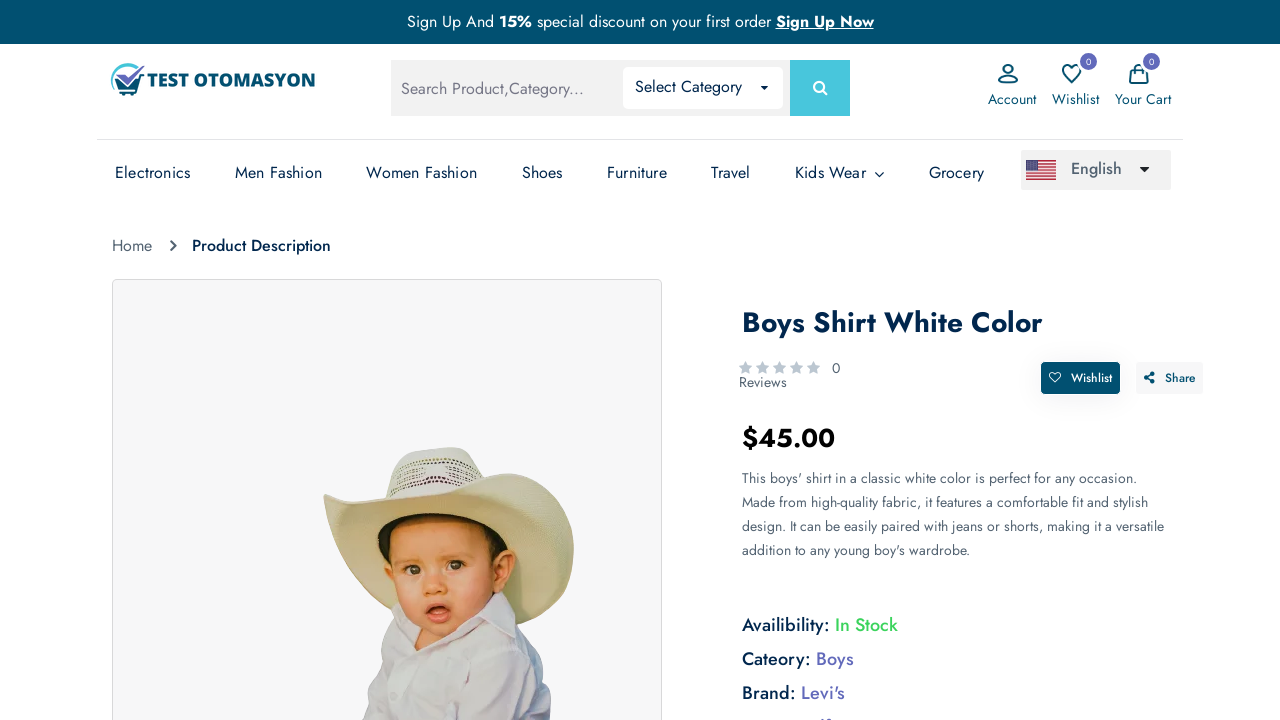

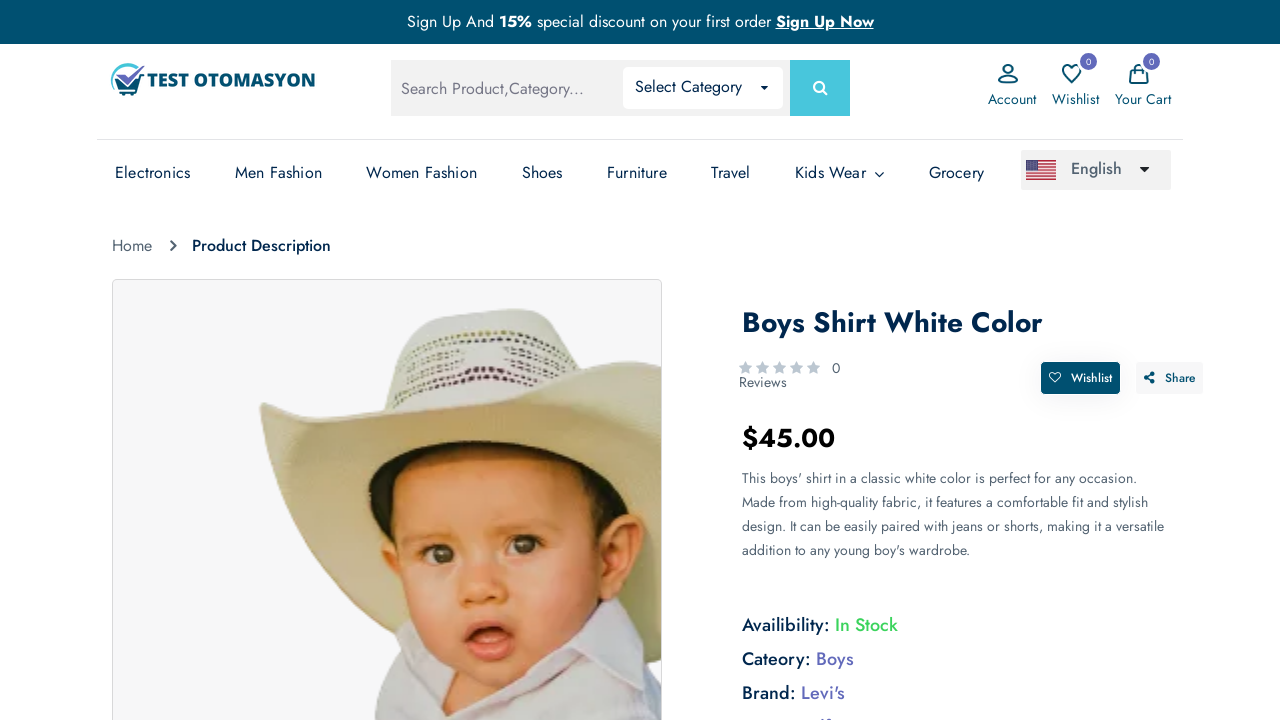